Tests clicking a button that triggers a JavaScript confirm dialog and accepting it

Starting URL: https://demoqa.com/alerts

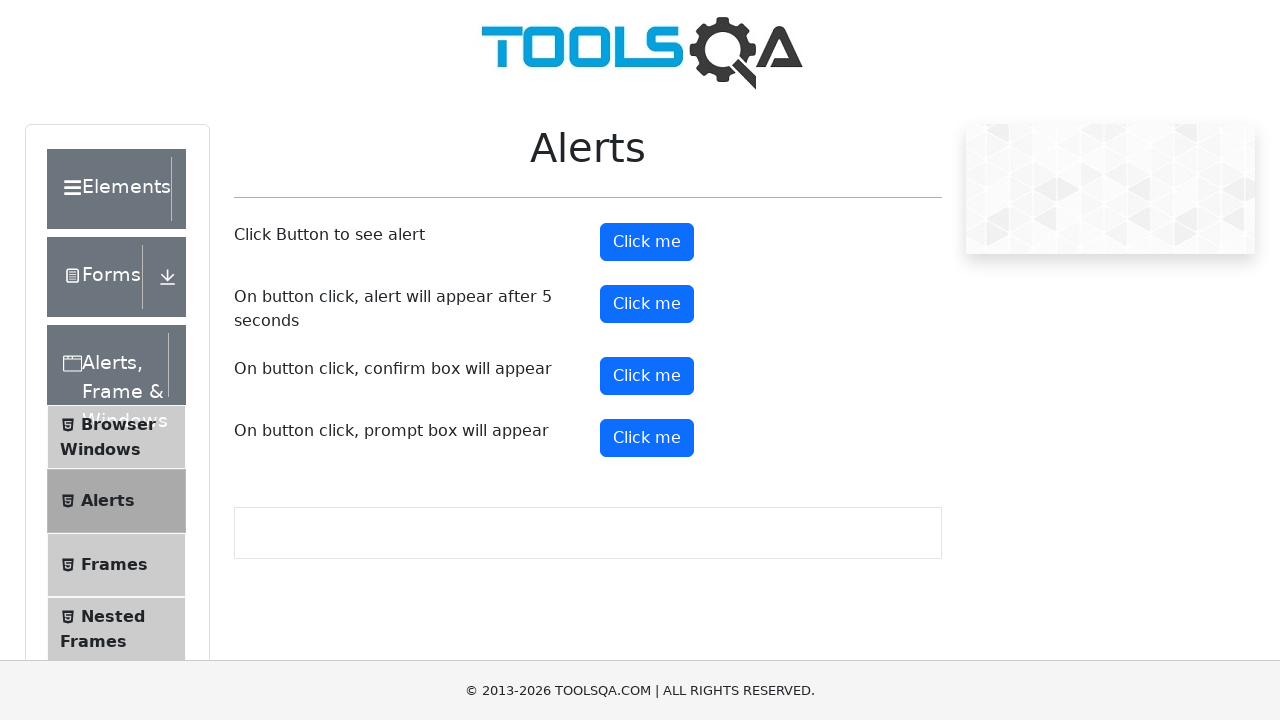

Set up dialog handler to accept confirm dialogs
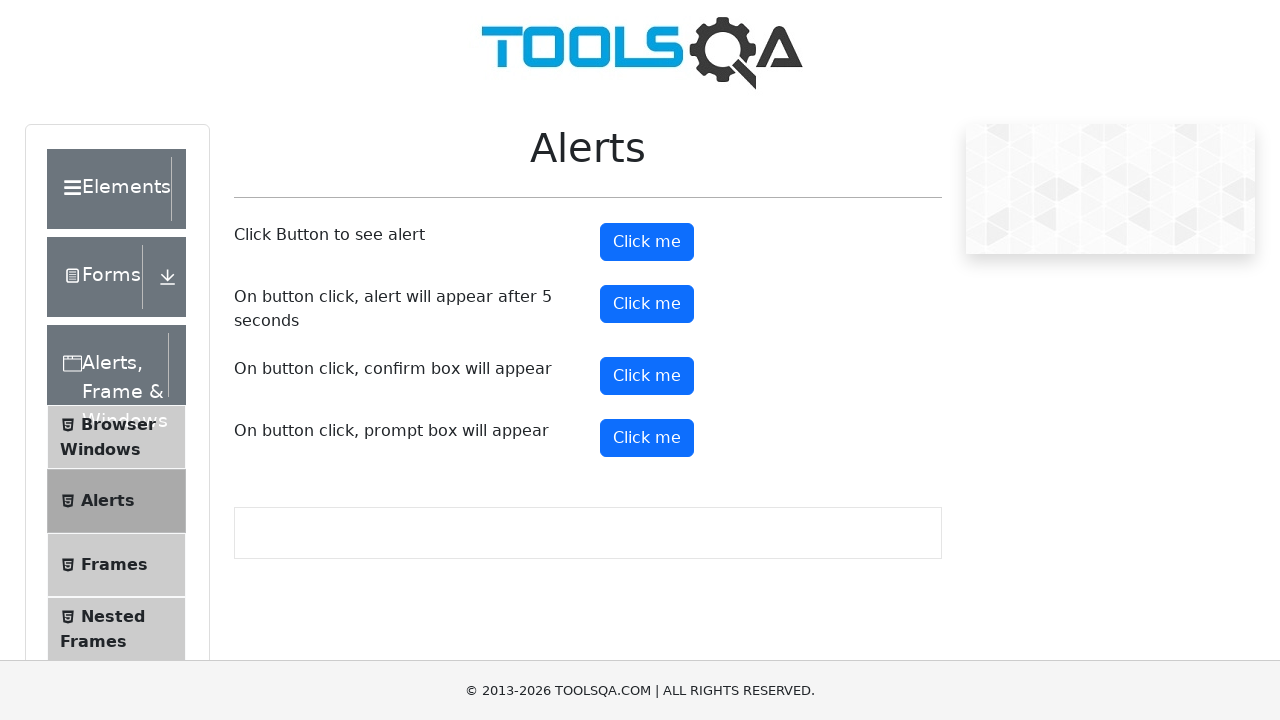

Clicked confirm button to trigger confirm dialog at (647, 376) on xpath=//*[@id="confirmButton"]
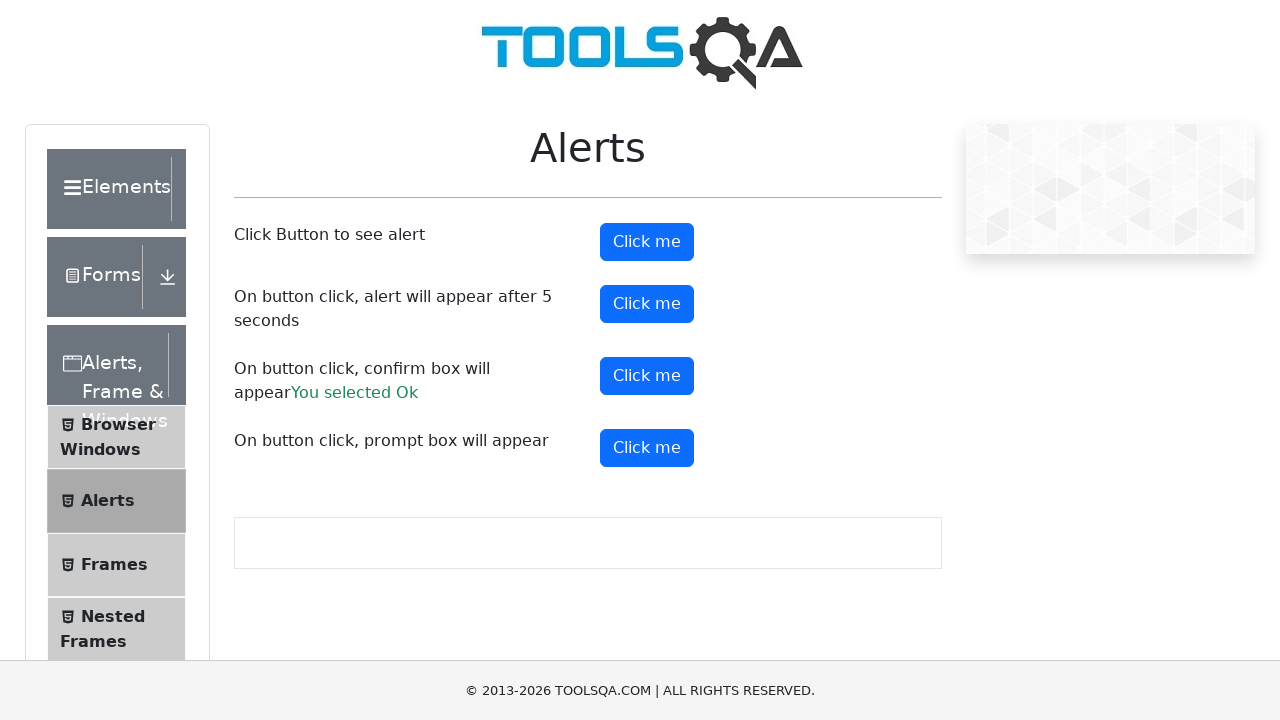

Confirm dialog result text appeared
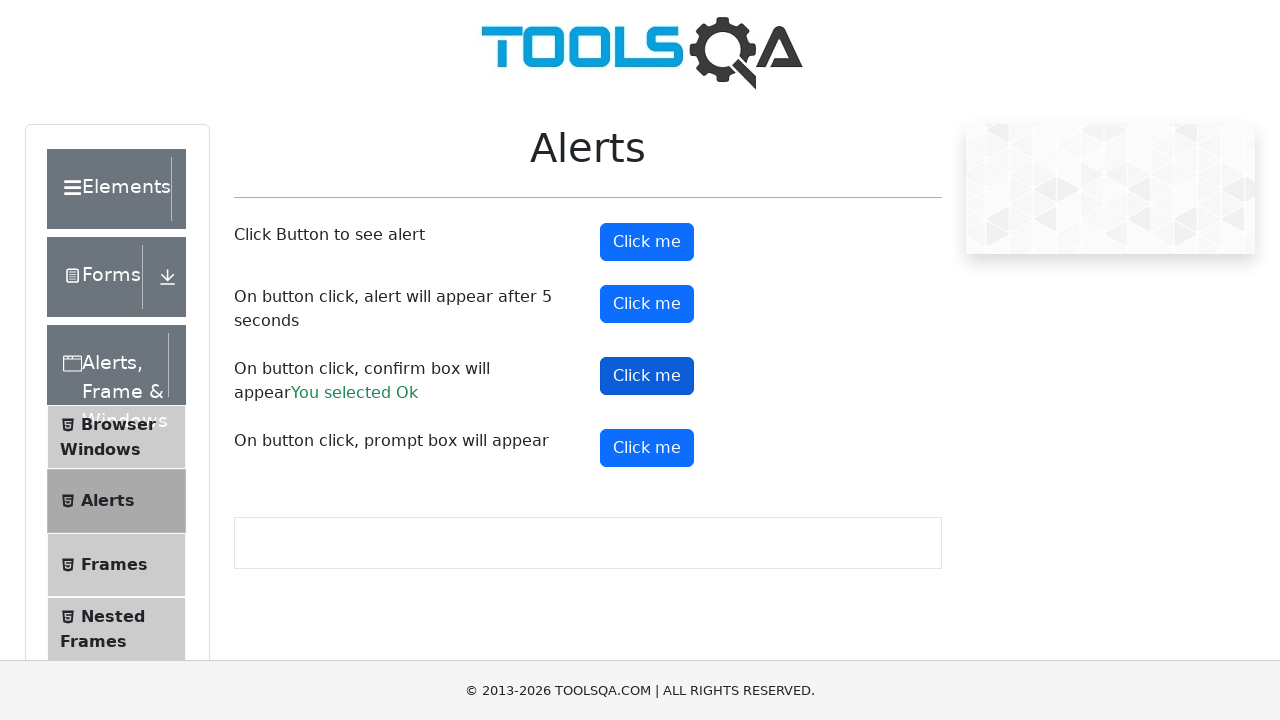

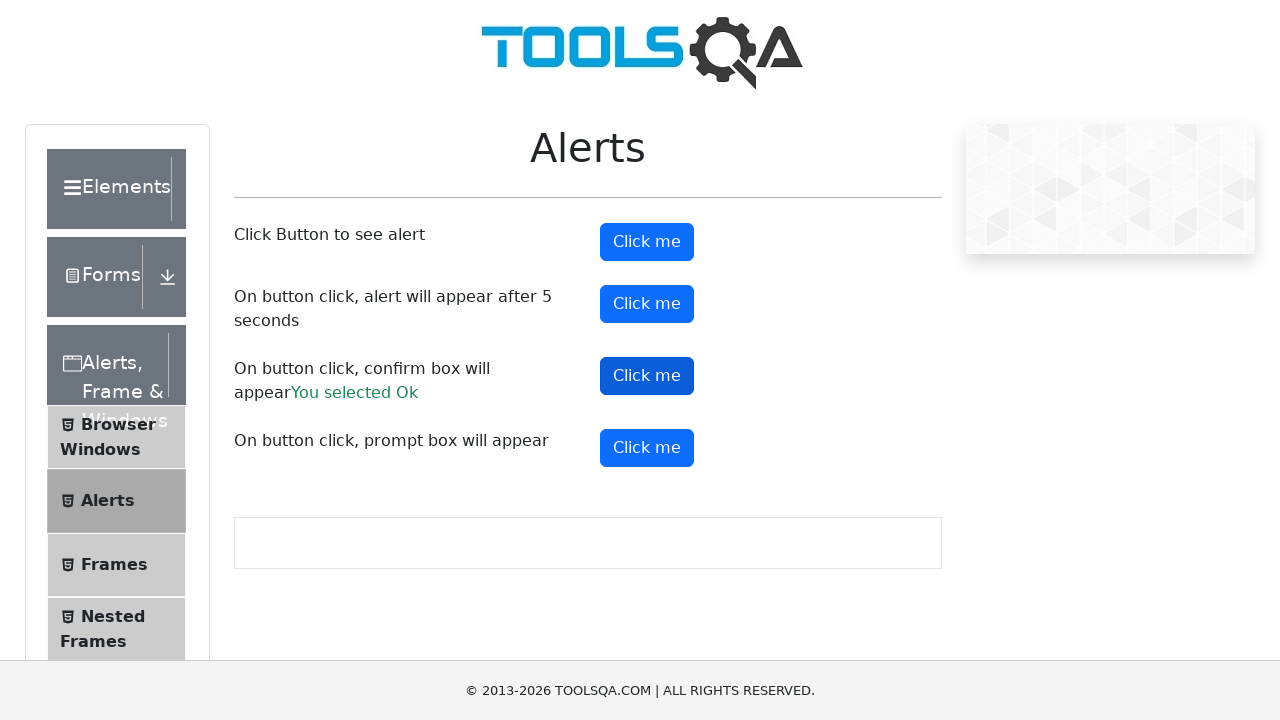